Demonstrates using Actions class to move to and click a web element (the login button) on the Sauce Demo page without entering any credentials.

Starting URL: https://www.saucedemo.com/

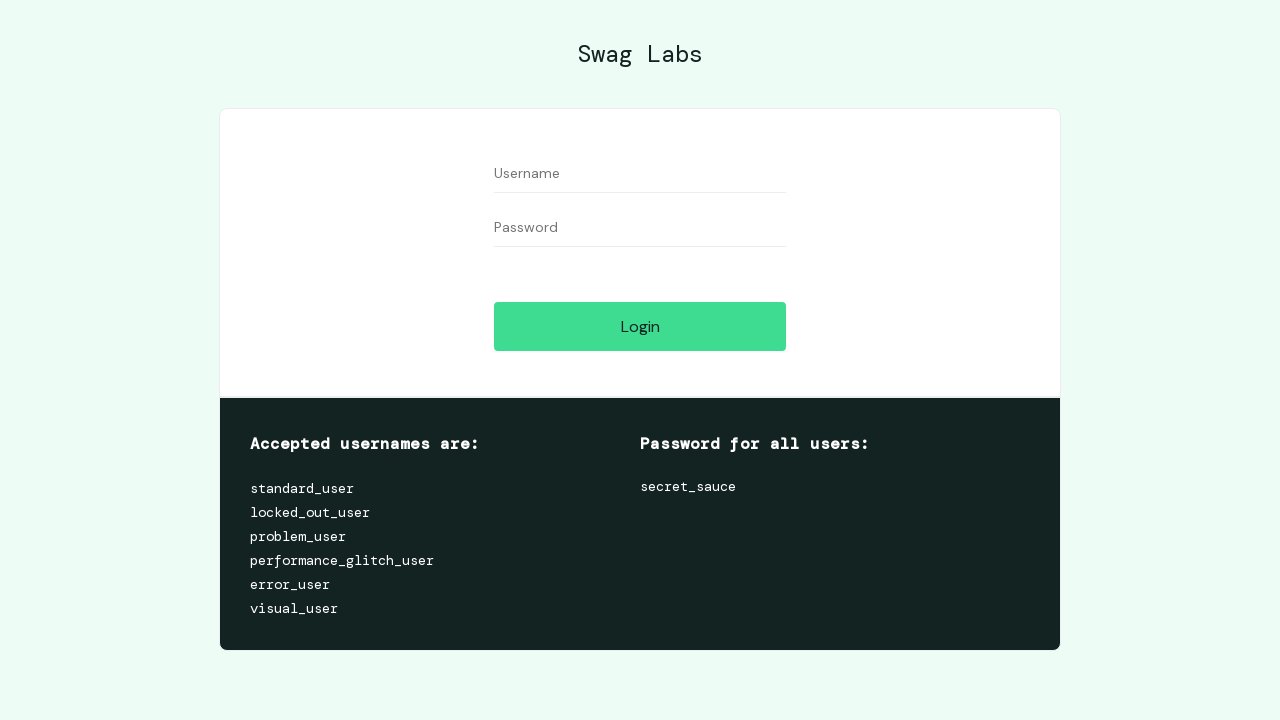

Navigated to Sauce Demo login page
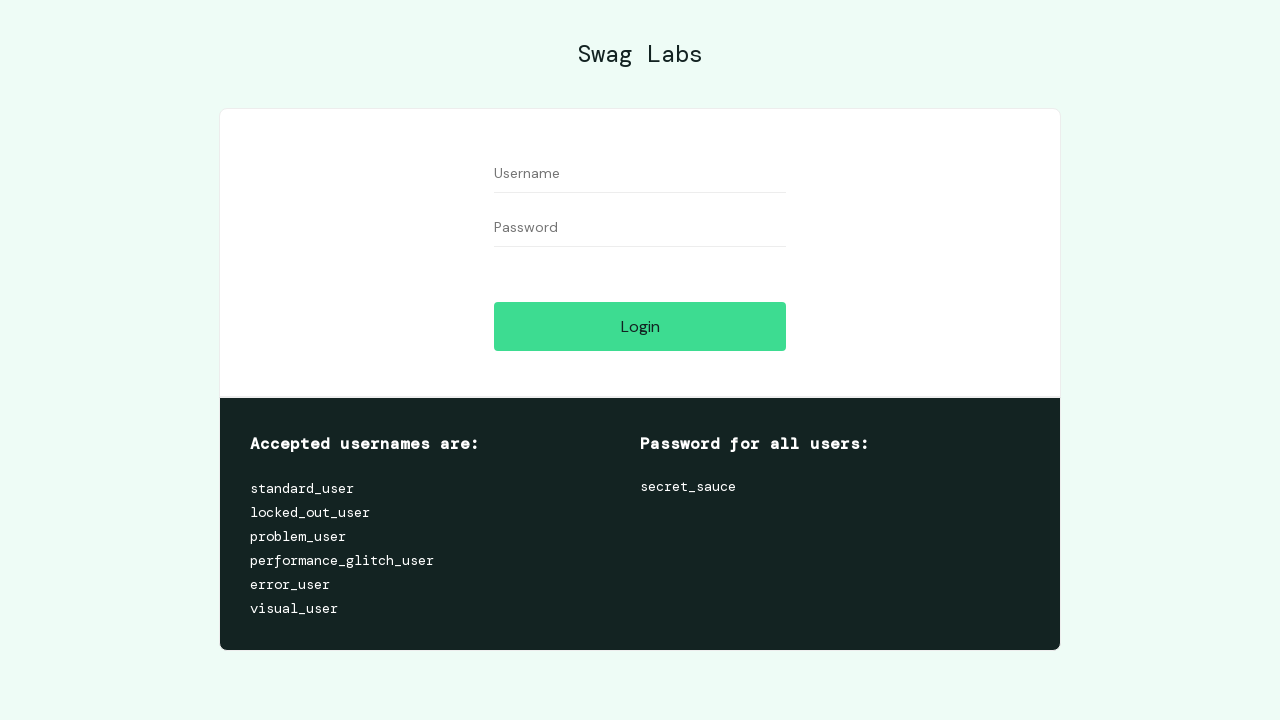

Hovered over the login button element at (640, 326) on #login-button
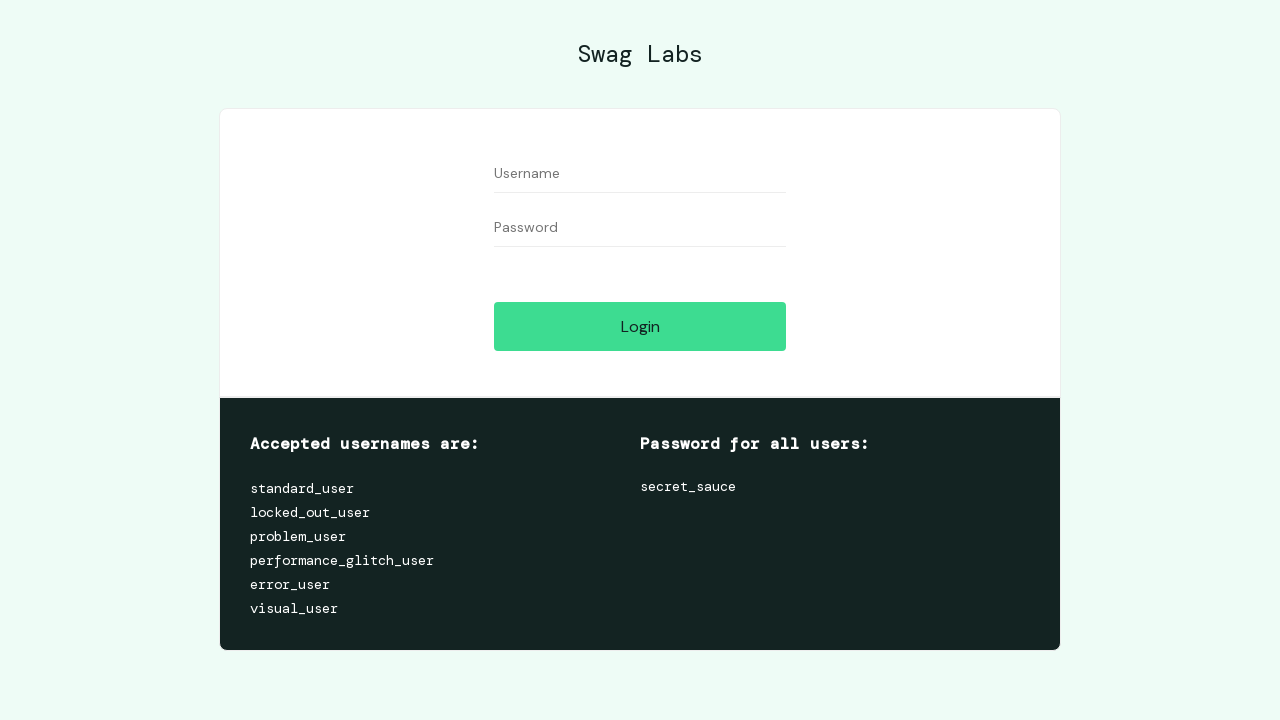

Clicked the login button without entering credentials at (640, 326) on #login-button
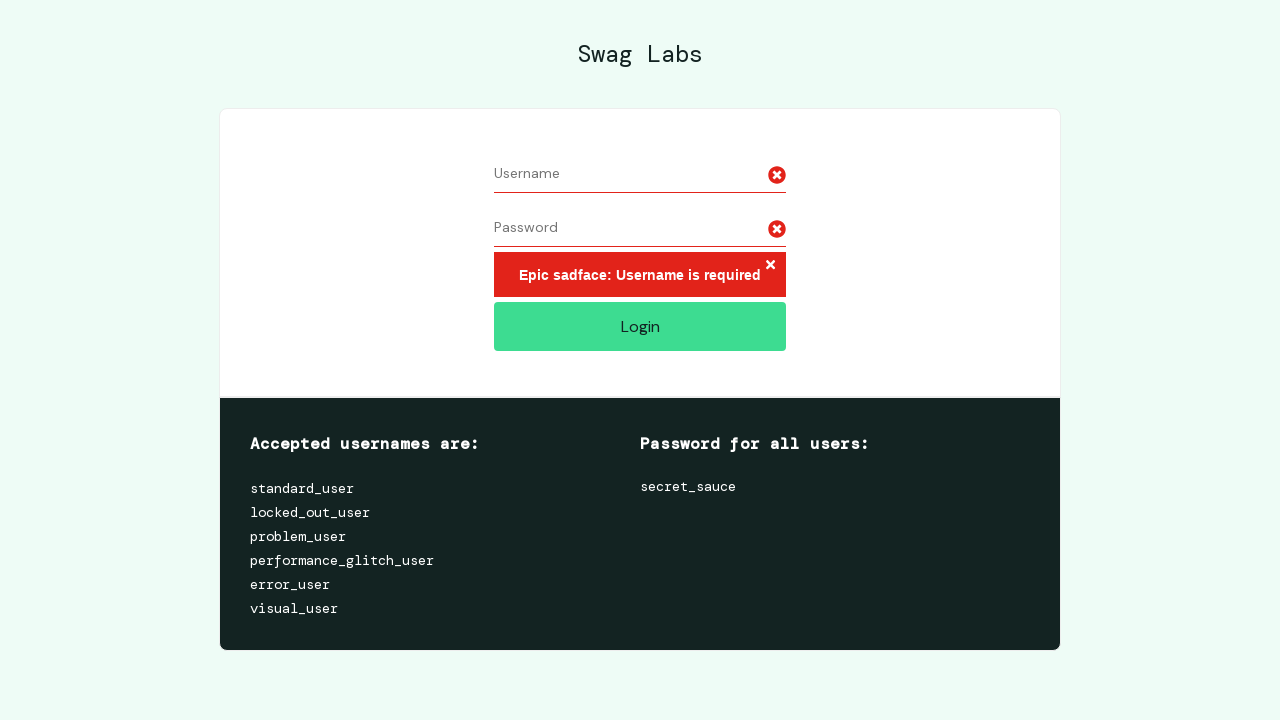

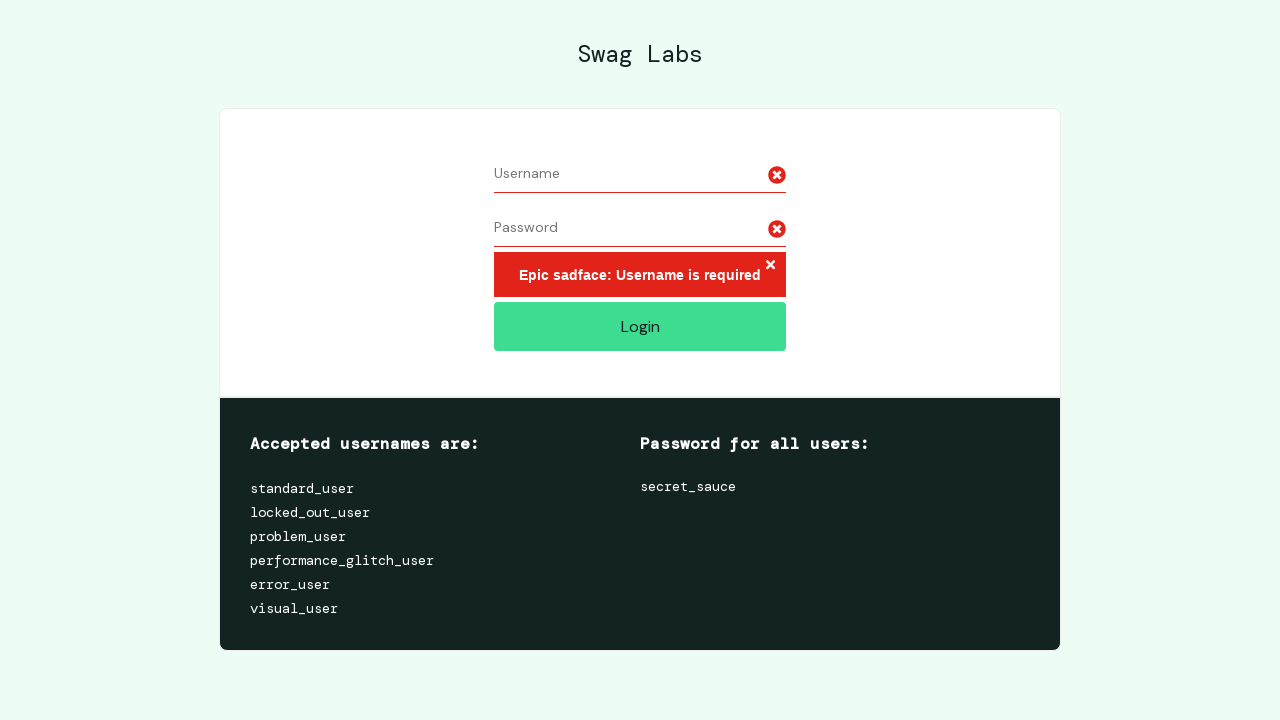